Tests registration form by filling in first name and last name fields on a demo automation testing site

Starting URL: http://demo.automationtesting.in/Register.html

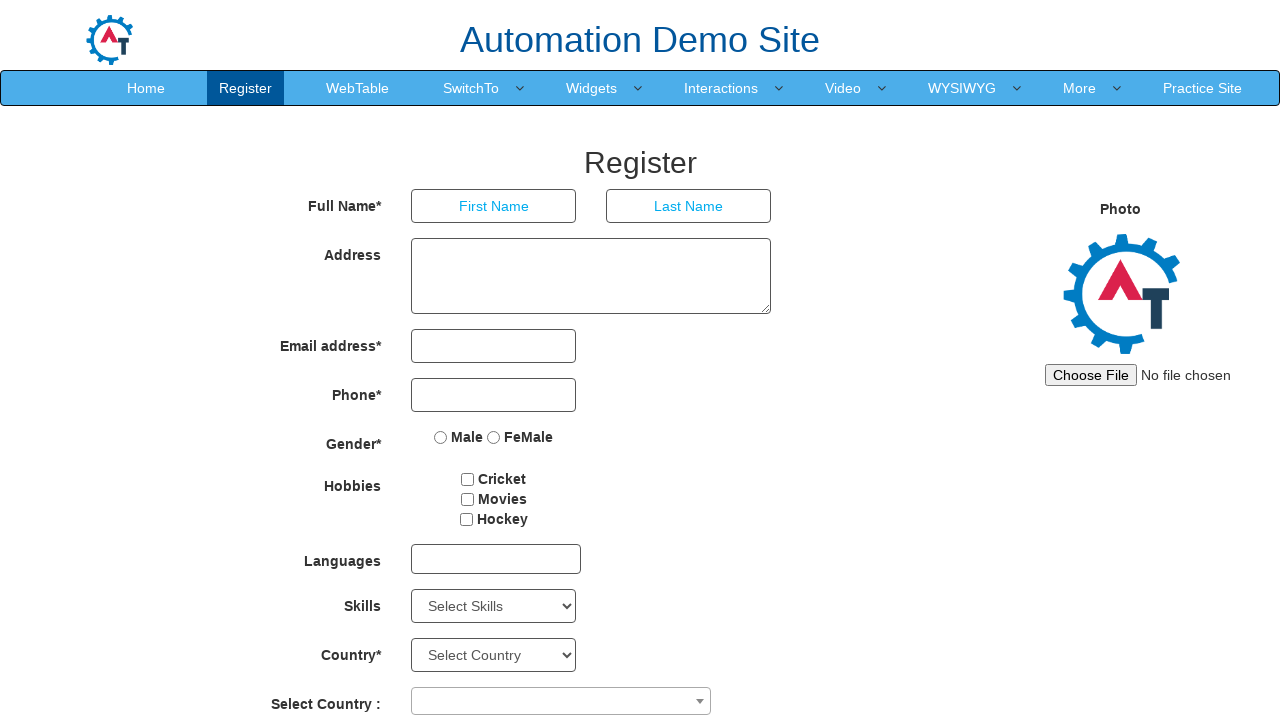

Filled first name field with 'Antonio' on //input[@placeholder='First Name']
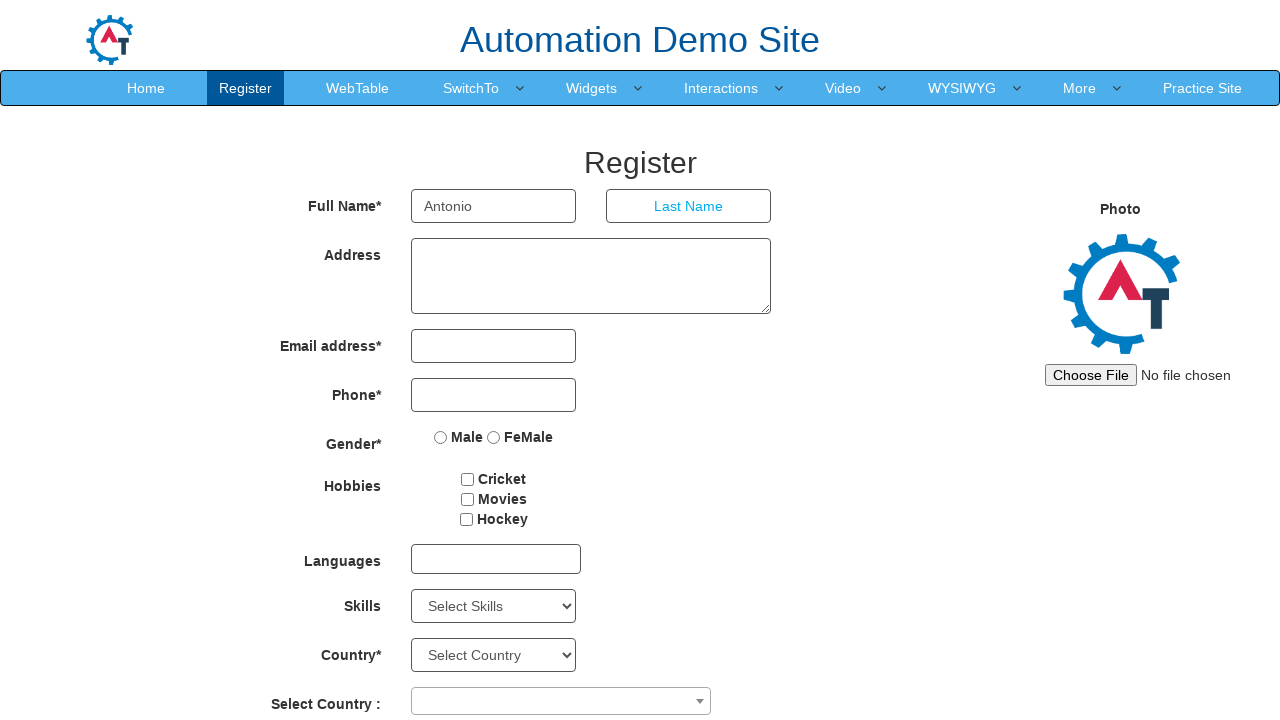

Filled last name field with 'Martinez' on //input[@placeholder='Last Name']
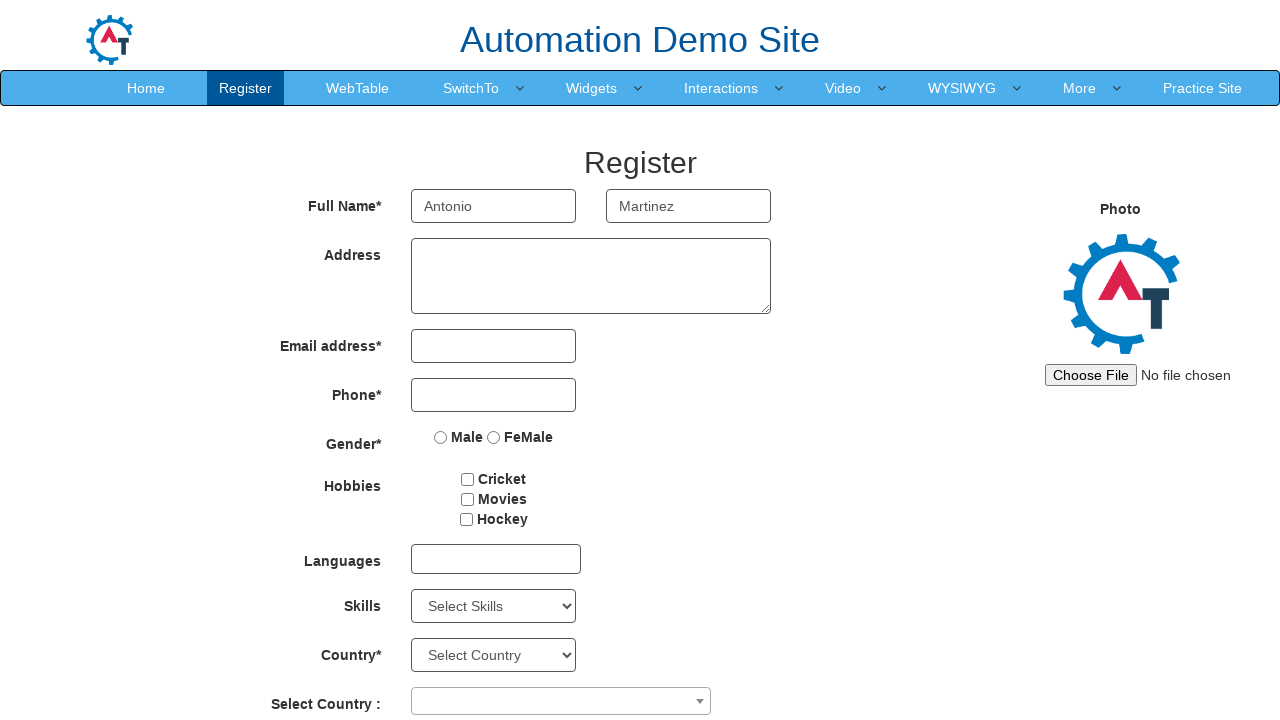

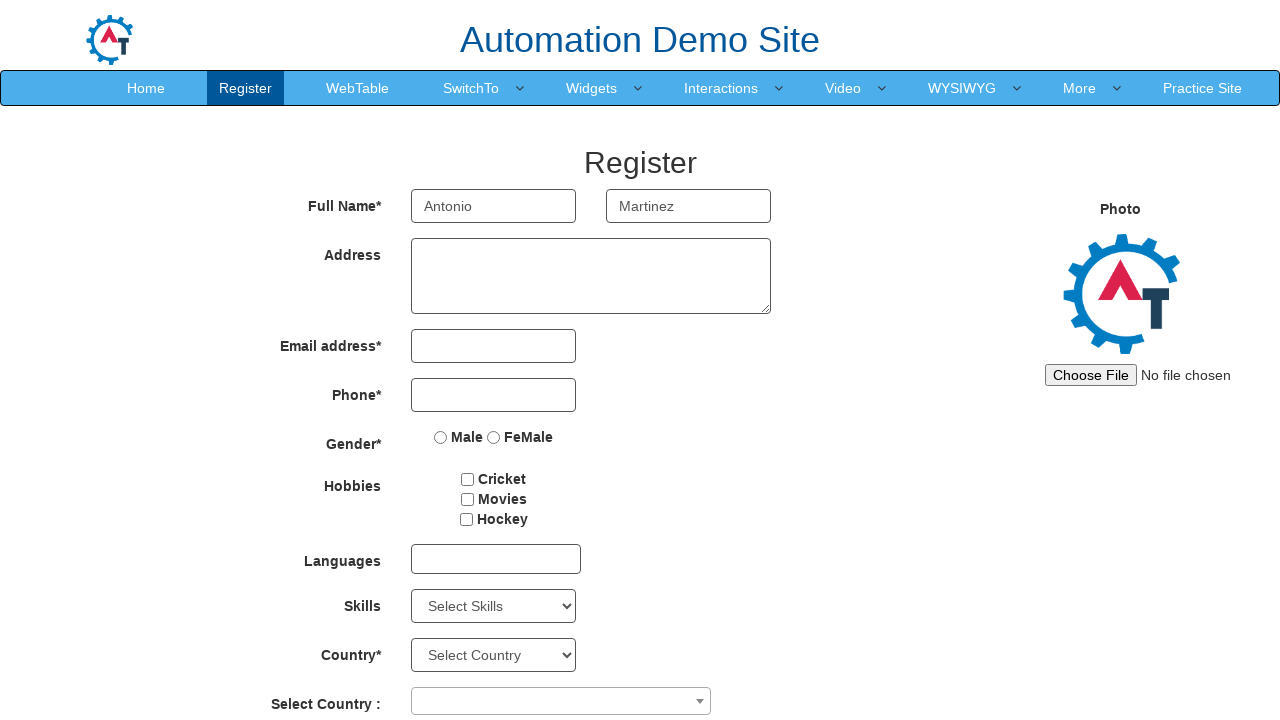